Tests entering text in a textarea by typing text, clearing it, and entering new text

Starting URL: https://kristinek.github.io/site/examples/actions

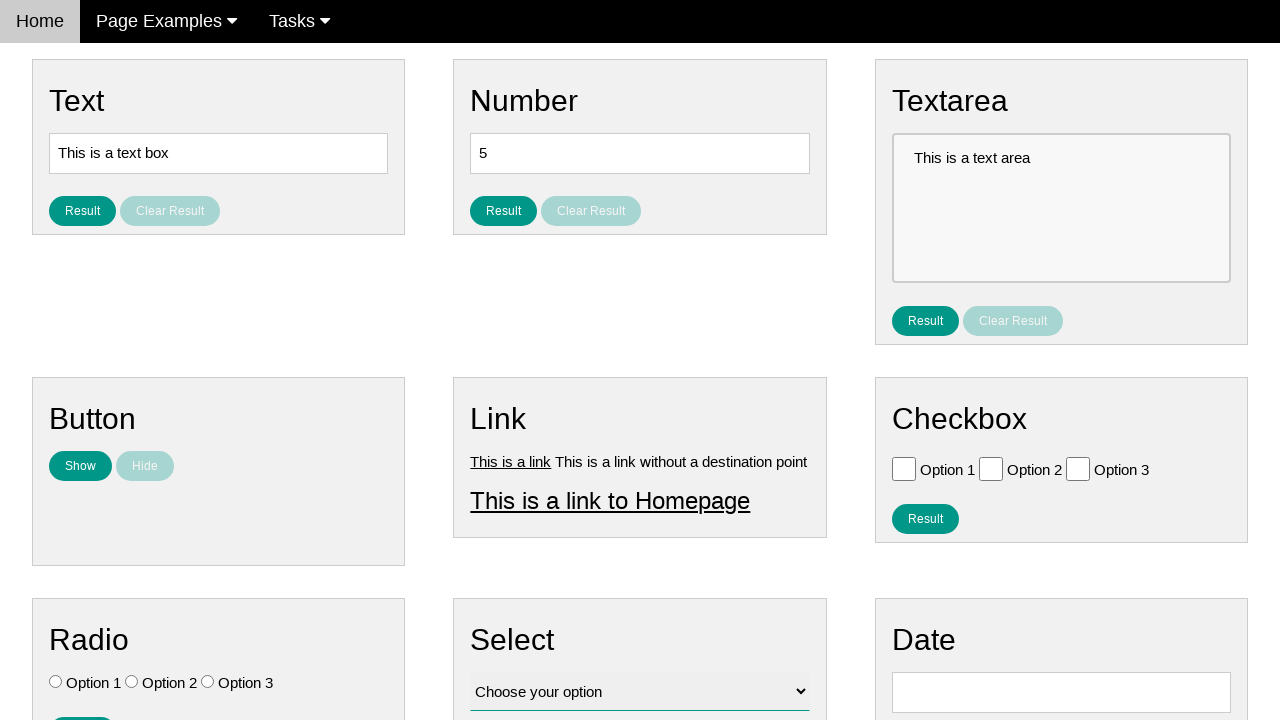

Located textarea element with name 'vfb-10'
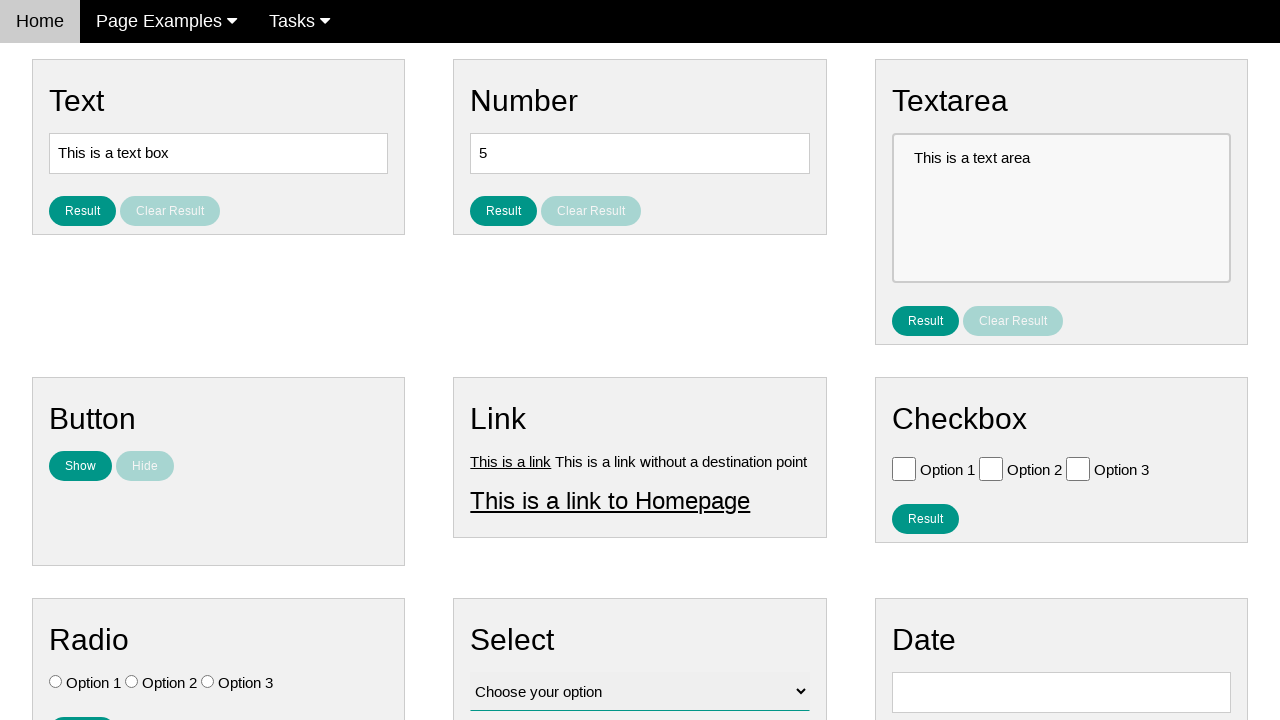

Filled textarea with 'New Text' on [name='vfb-10']
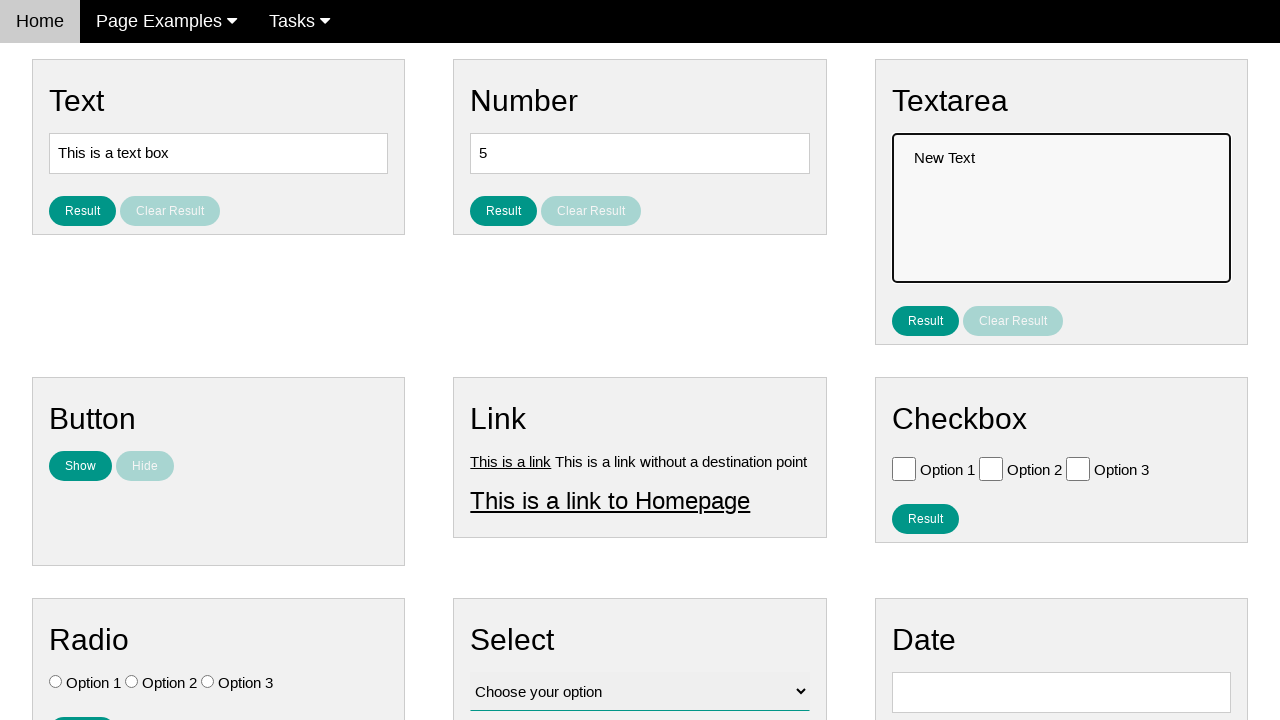

Cleared textarea content on [name='vfb-10']
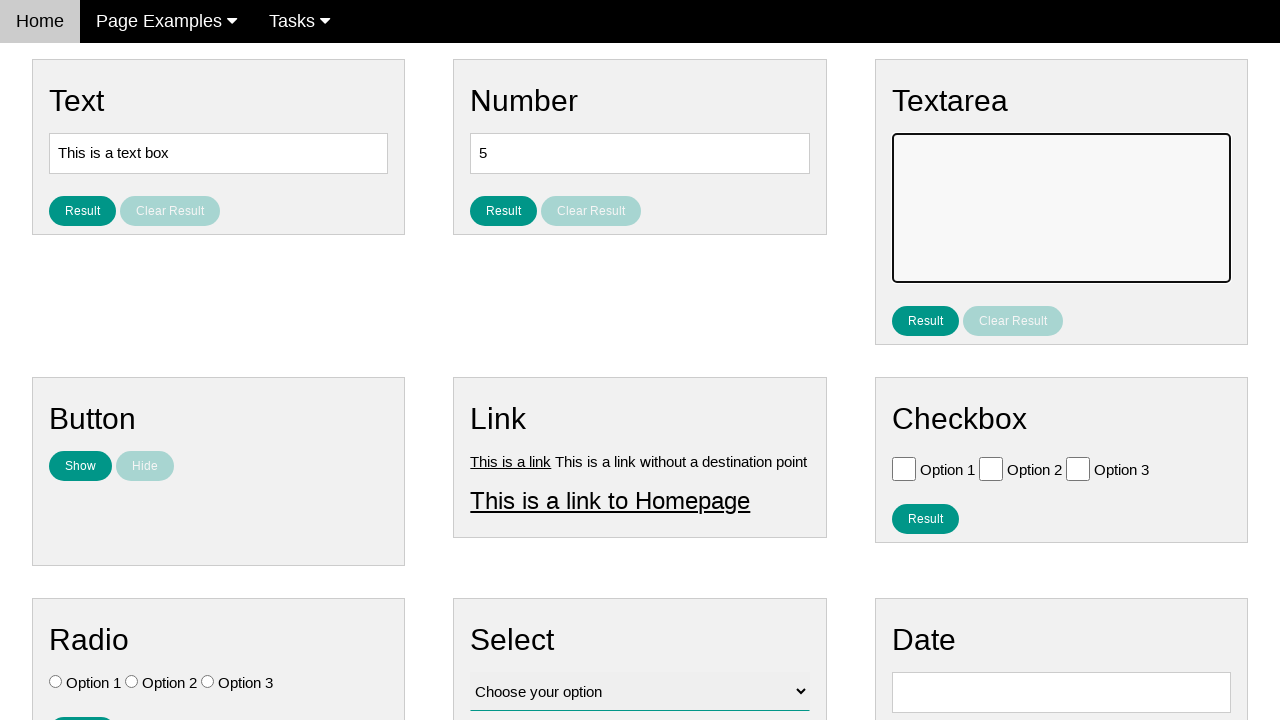

Filled textarea with 'New Text Entered' on [name='vfb-10']
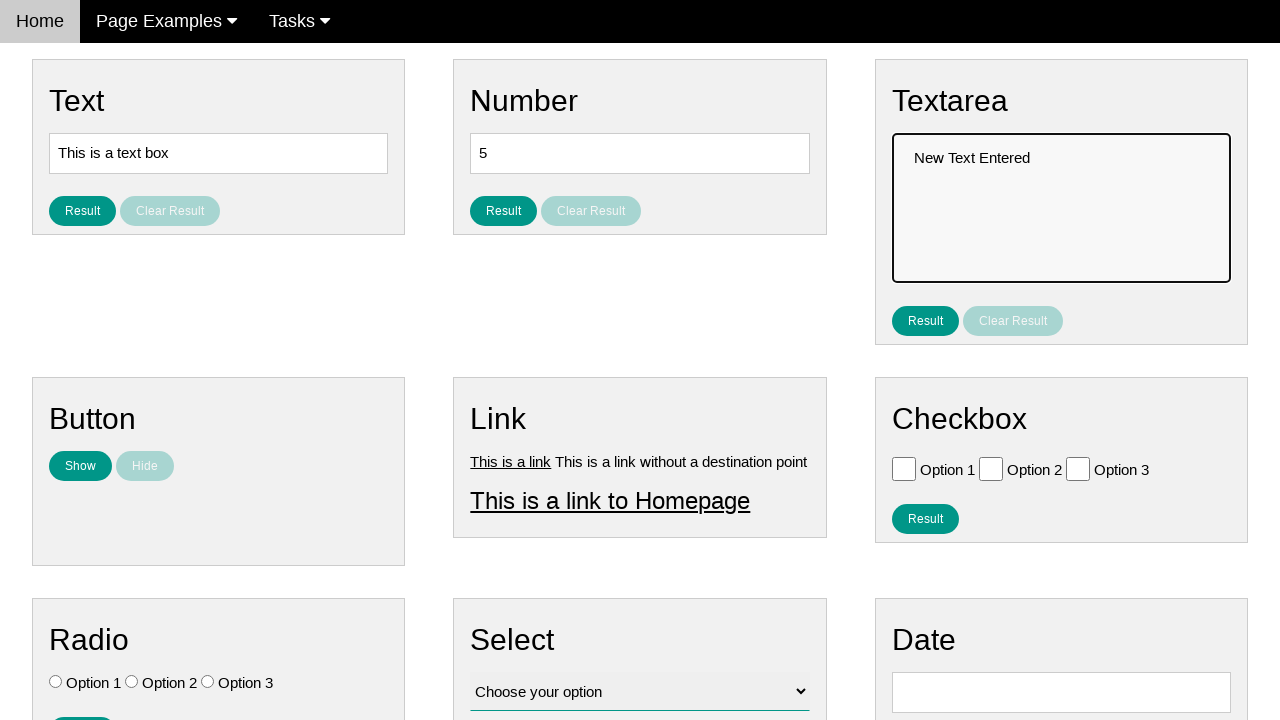

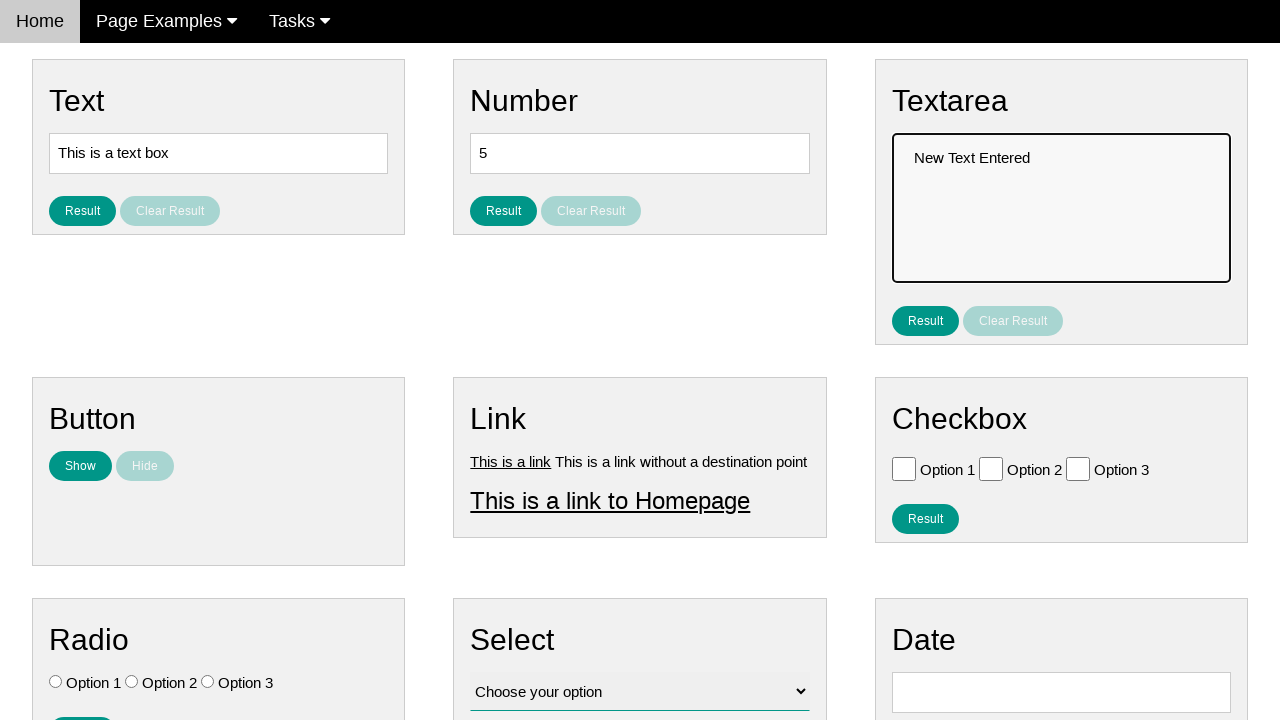